Tests that the active filter persists after page reload, maintaining the filtered view of todos.

Starting URL: https://todomvc.com/examples/typescript-angular/#/

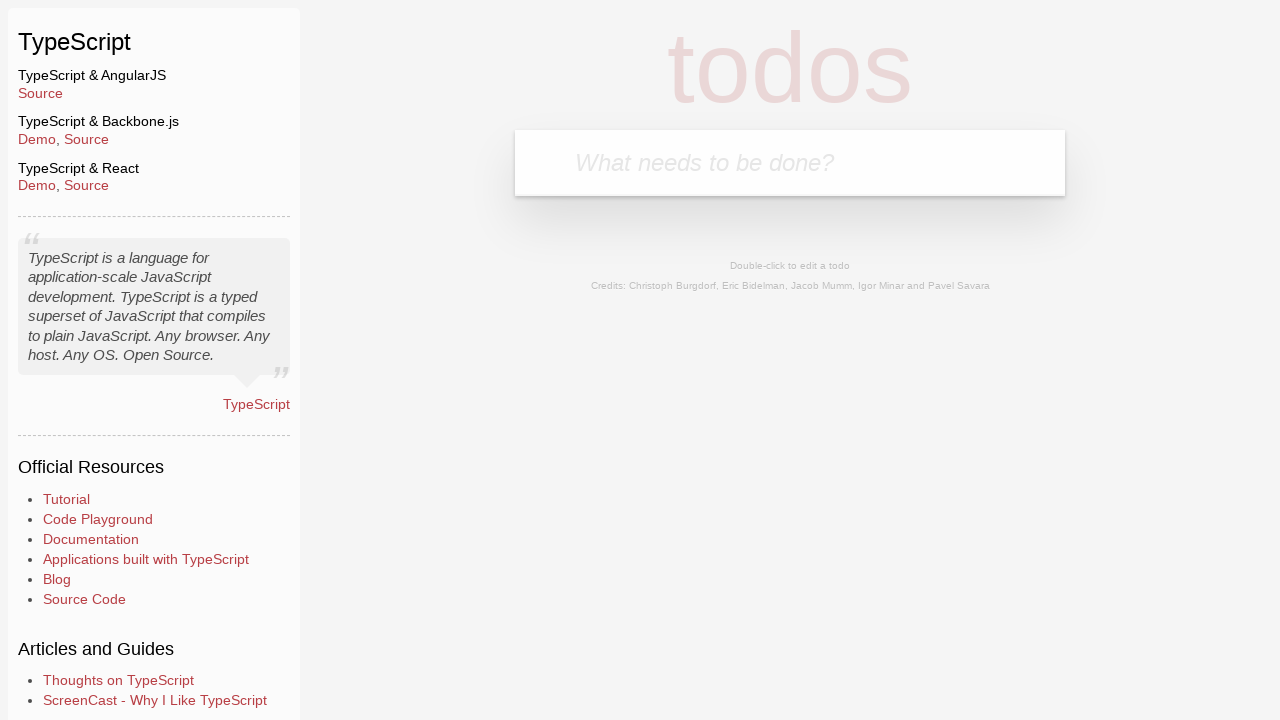

Filled new todo input with 'Example1' on .new-todo
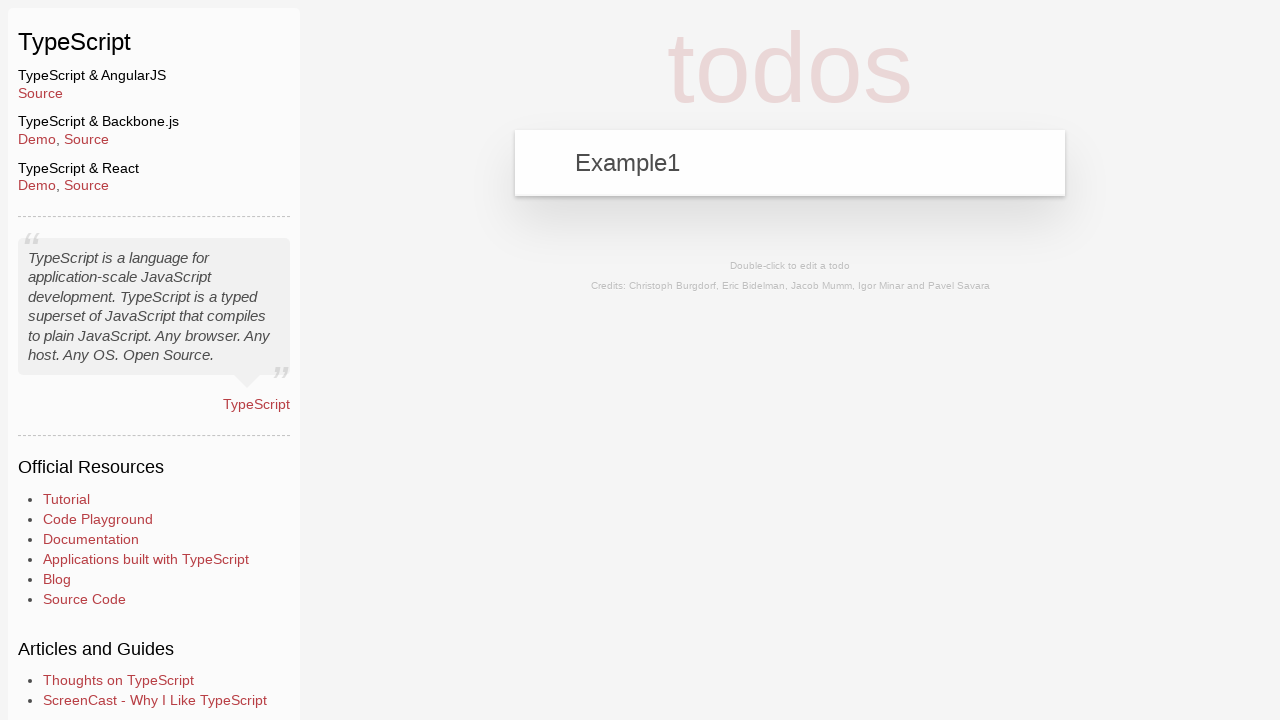

Pressed Enter to add first todo on .new-todo
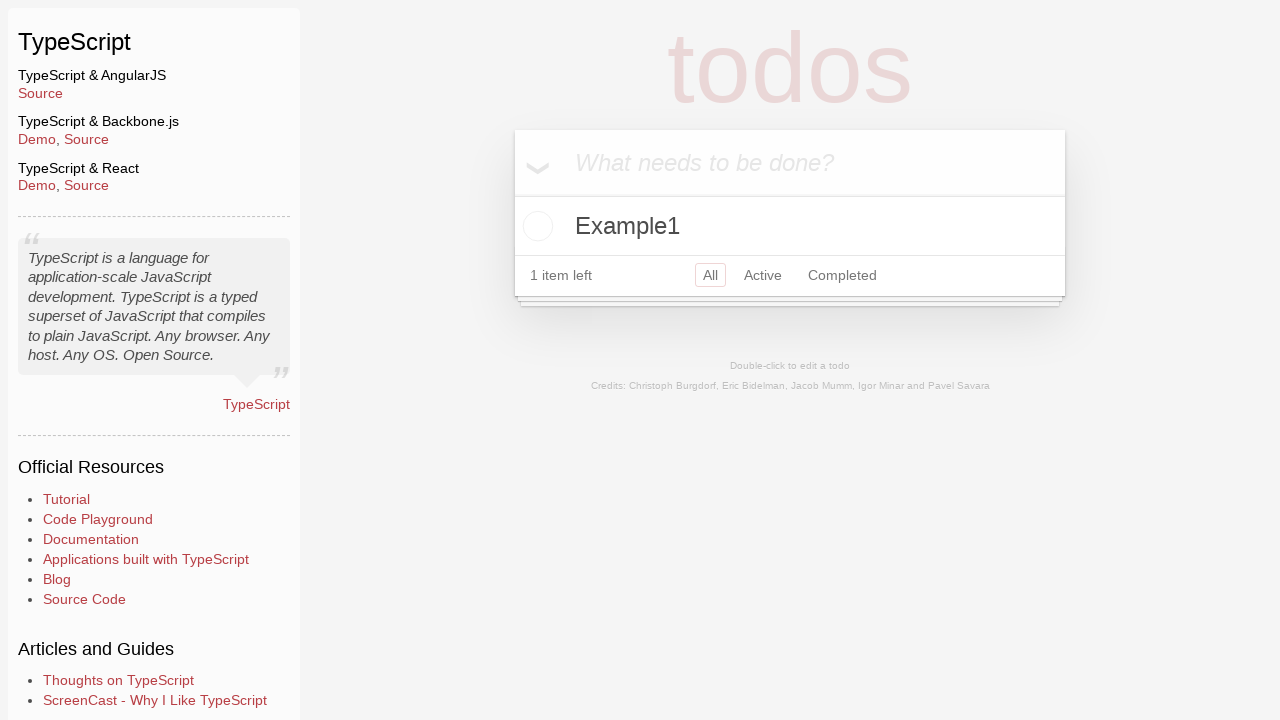

Filled new todo input with 'Example2' on .new-todo
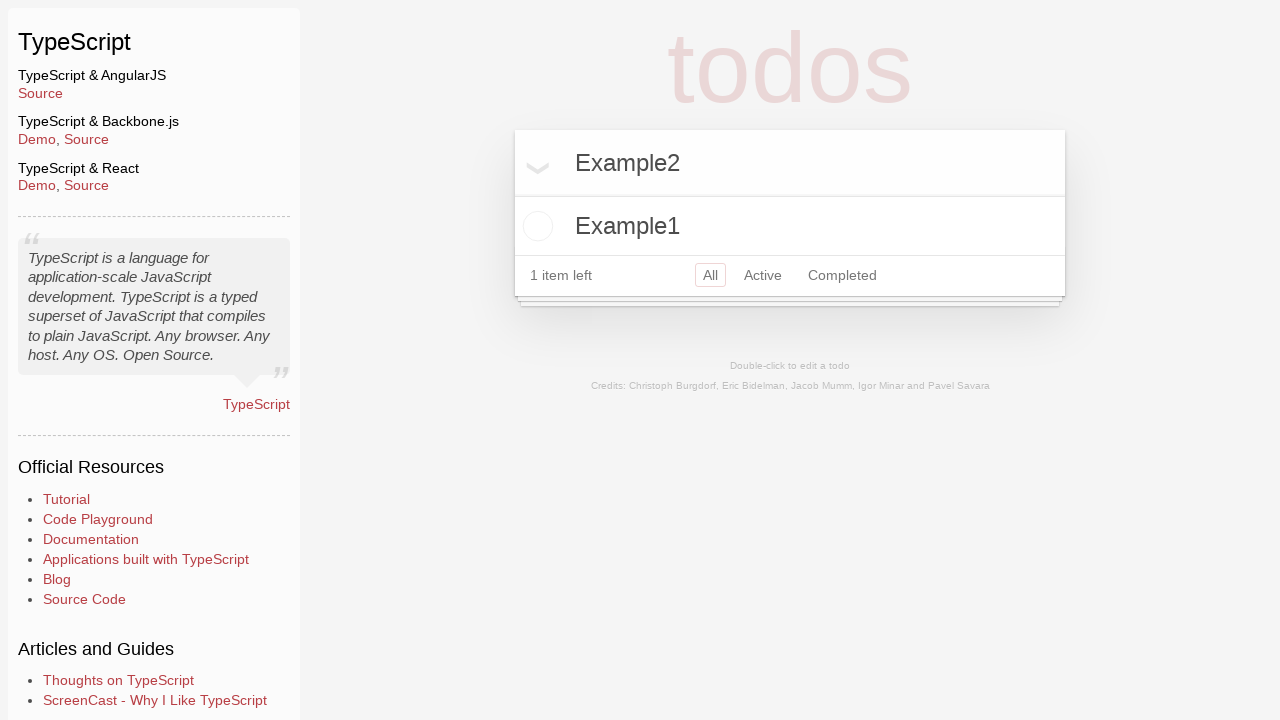

Pressed Enter to add second todo on .new-todo
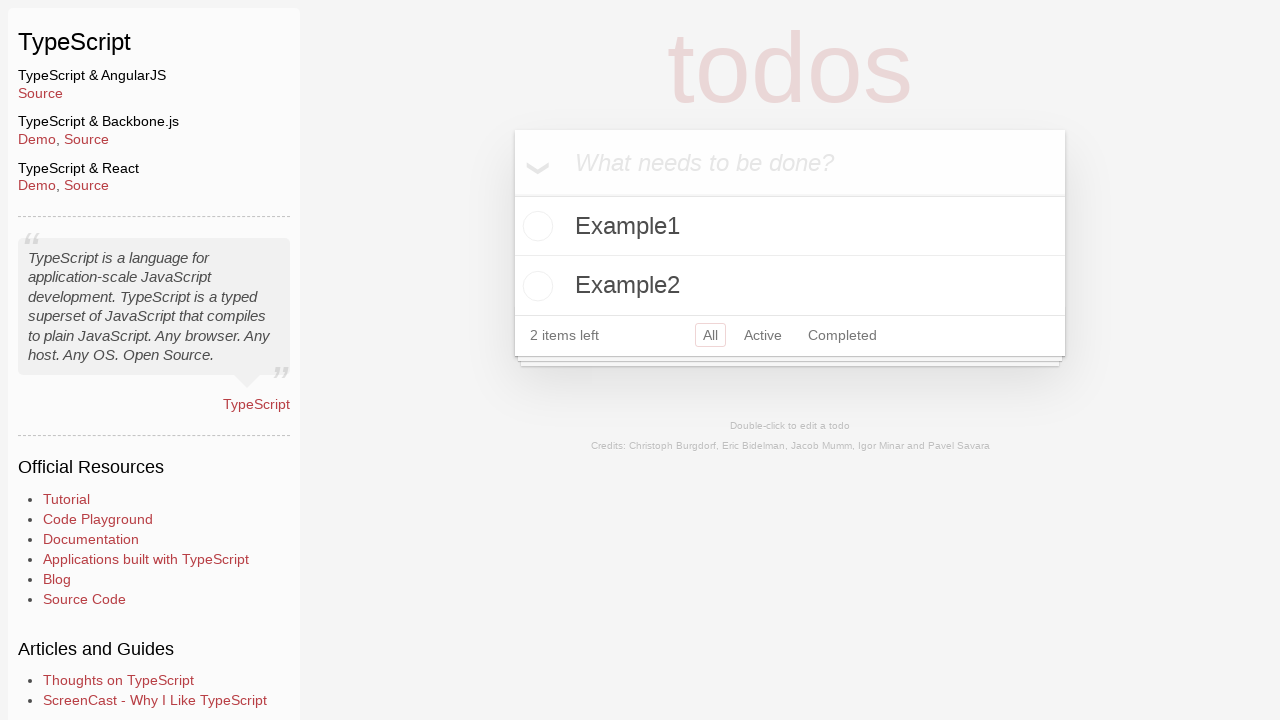

Marked Example2 as completed at (535, 286) on xpath=//label[text()='Example2']/preceding-sibling::input[@type='checkbox']
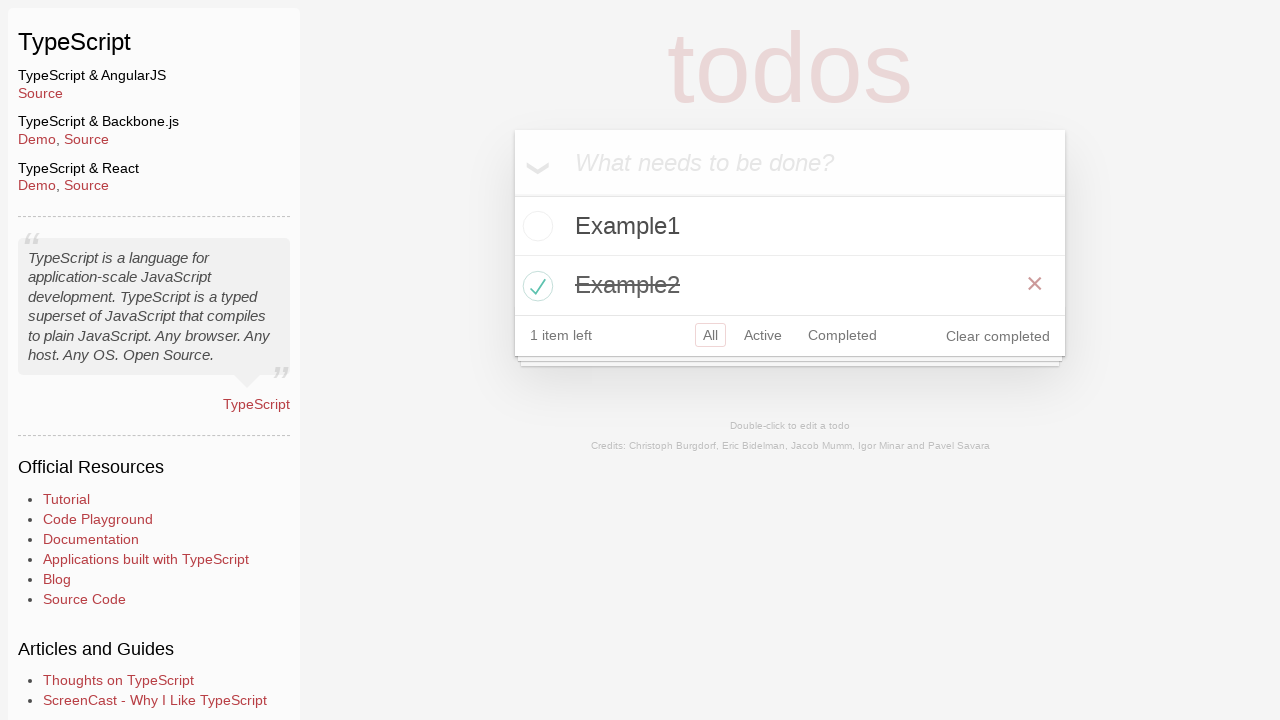

Clicked Active filter button at (763, 335) on a[href='#/active']
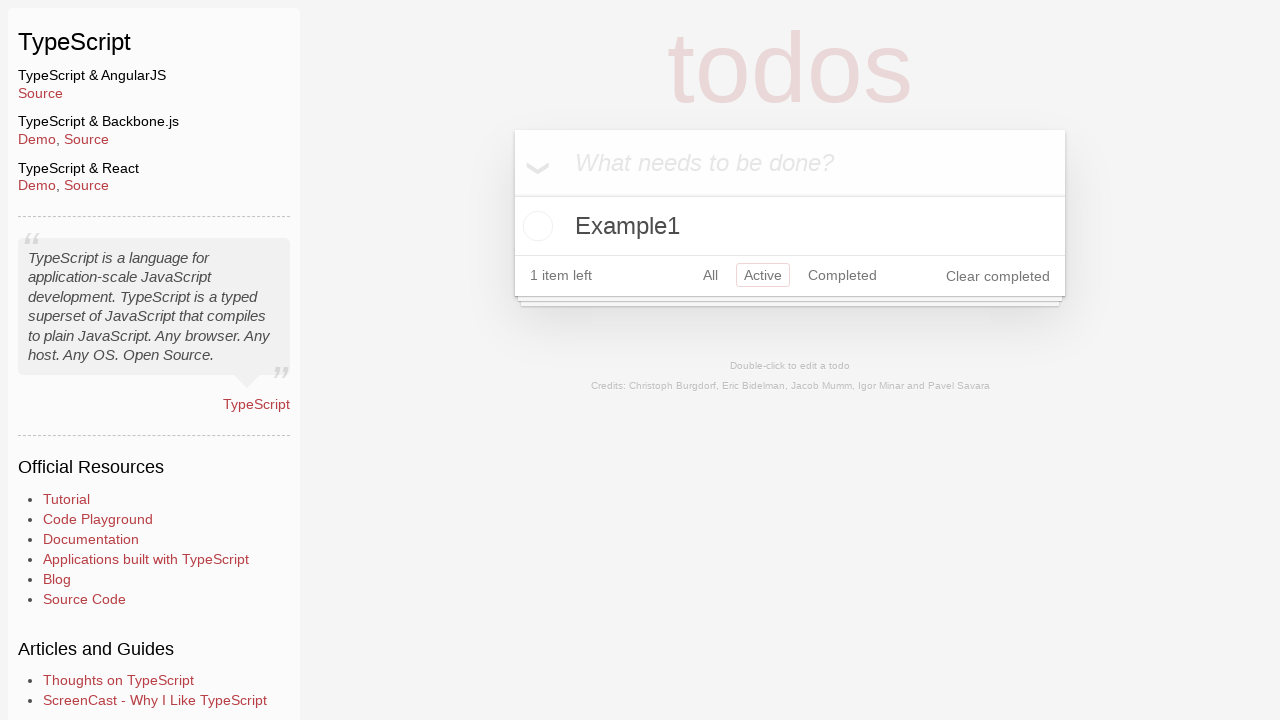

Reloaded the page
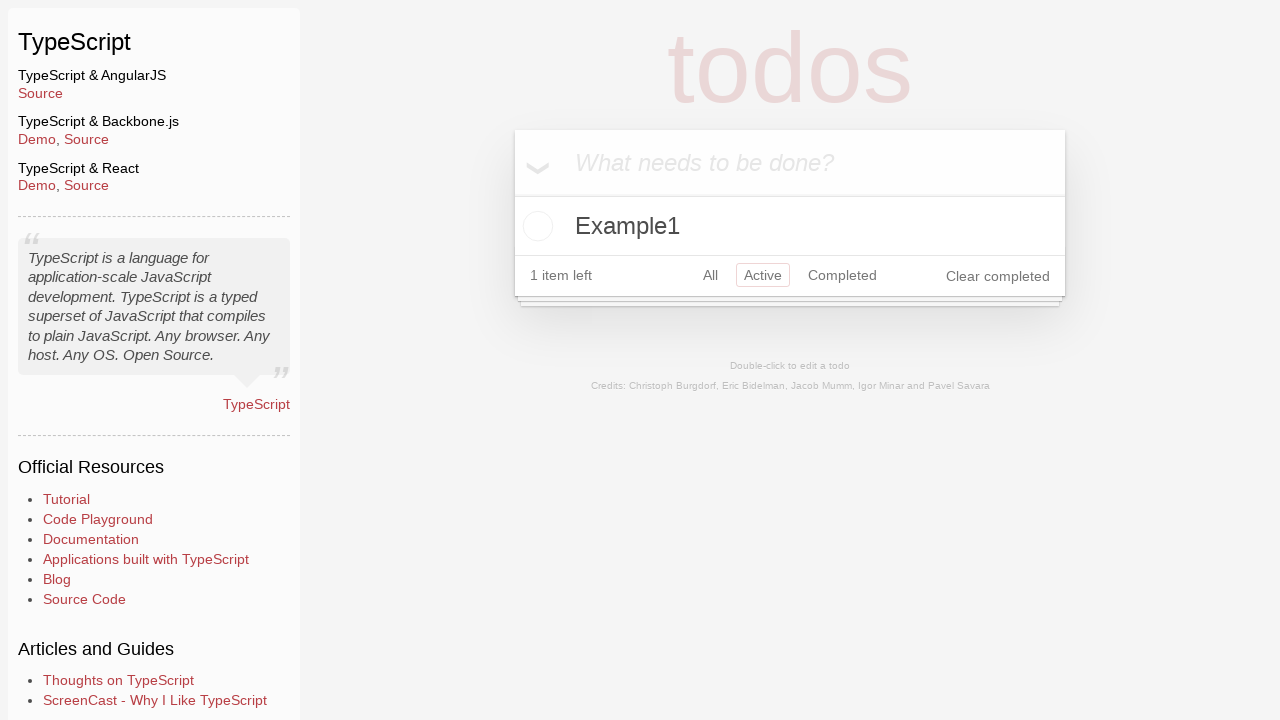

Todo list loaded after page reload
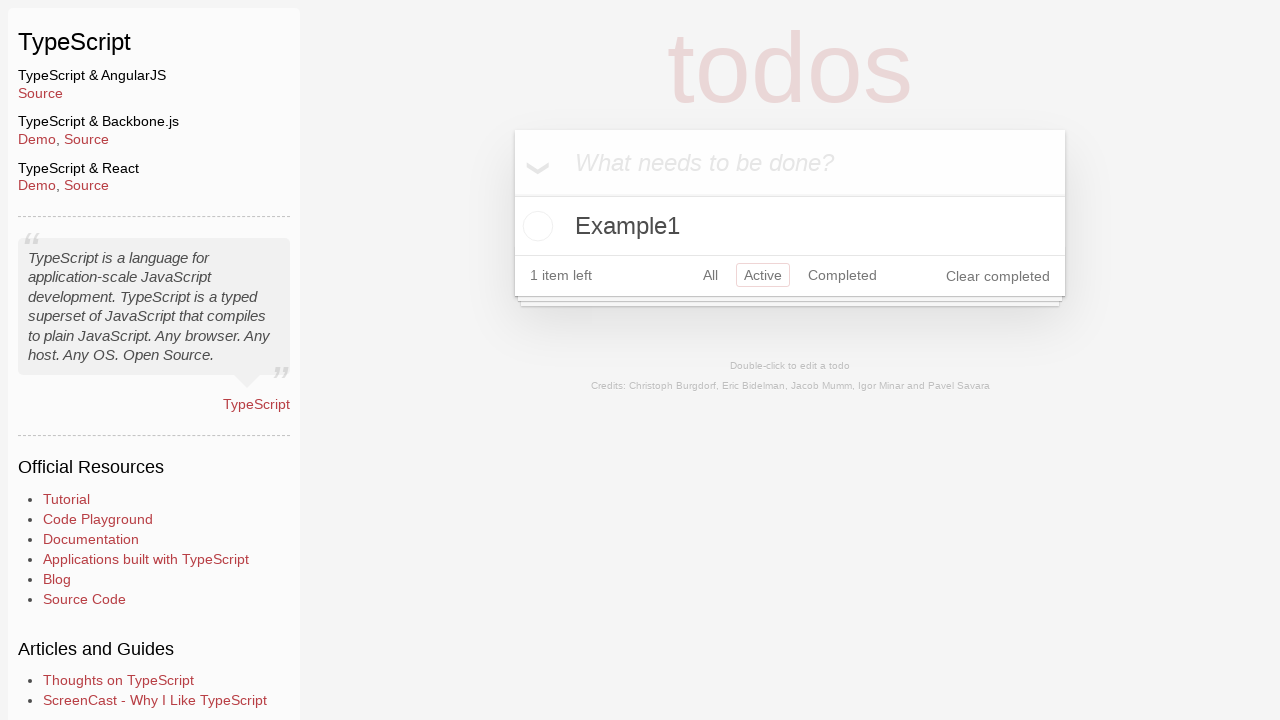

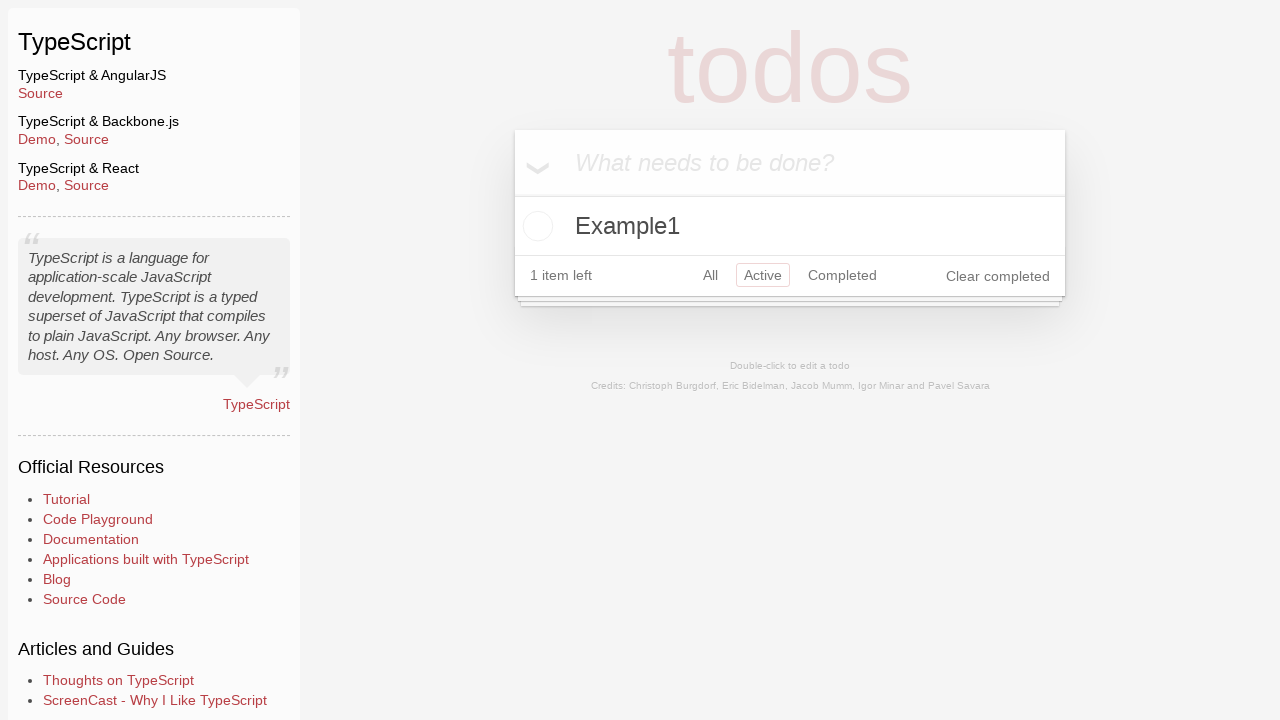